Tests child browser popup handling by clicking a button to open a new window, switching to the child window, clicking an element in the header, and then switching back to the main window.

Starting URL: https://skpatro.github.io/demo/links/

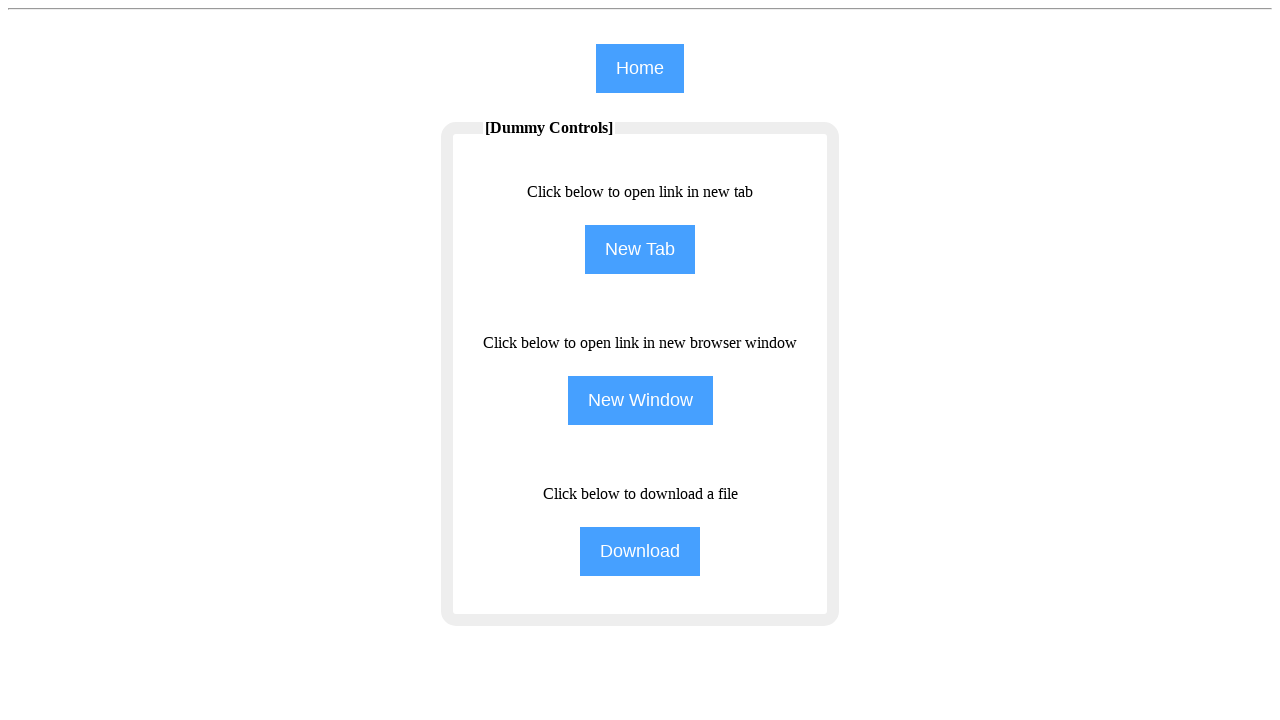

Clicked second button with class 'btn' to open child window at (640, 250) on (//input[@class='btn'])[2]
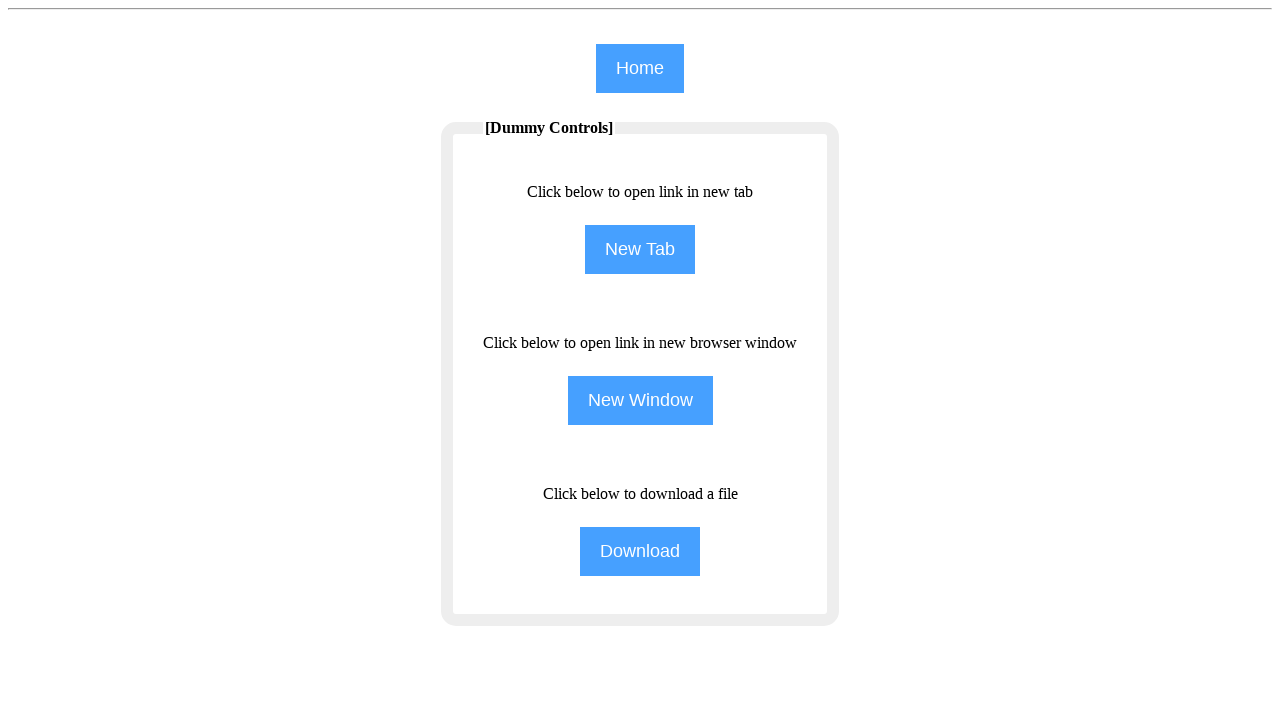

Child window popup opened at (640, 250) on (//input[@class='btn'])[2]
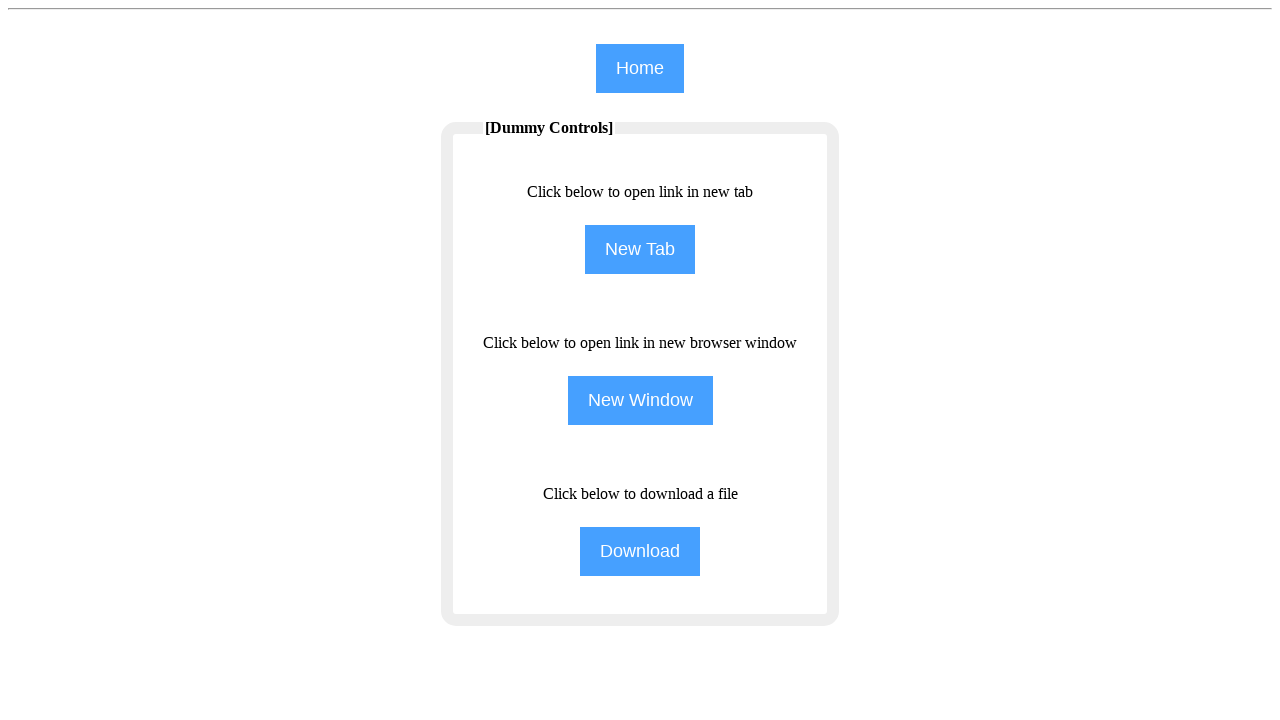

Child window page loaded
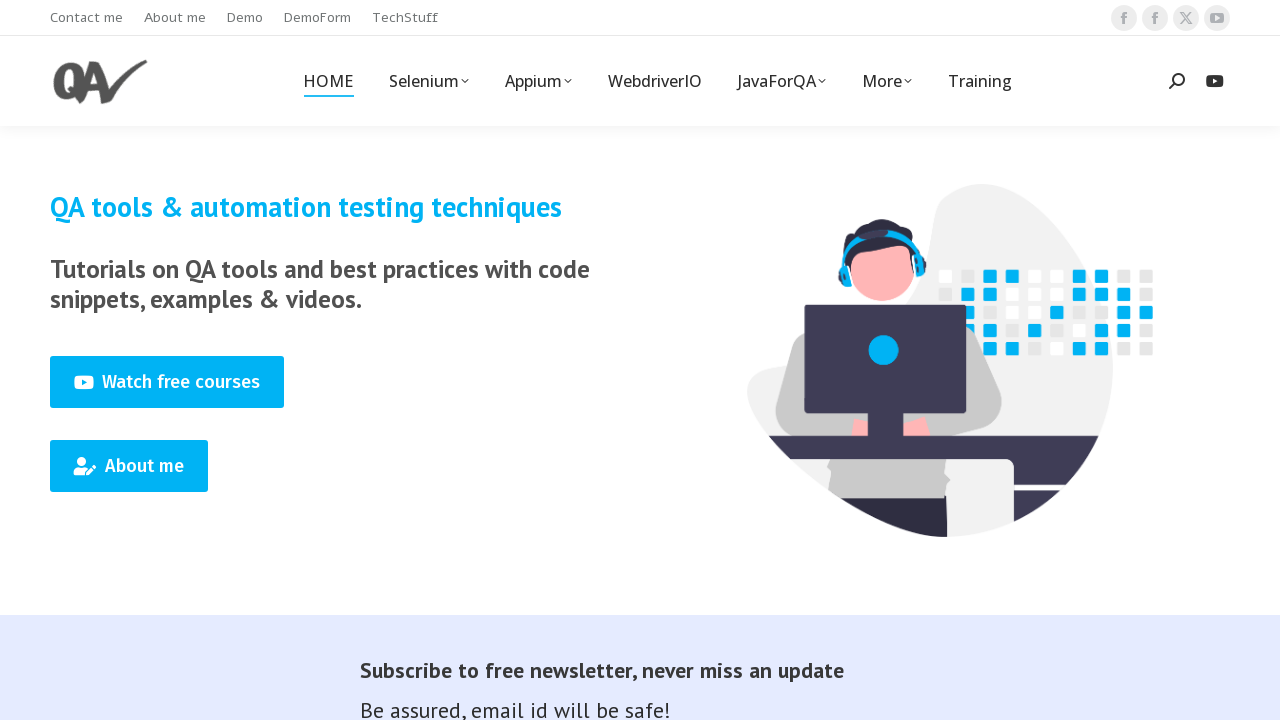

Clicked second list item in header bar of child window at (428, 81) on (//header[@class='header-bar']//li)[2]
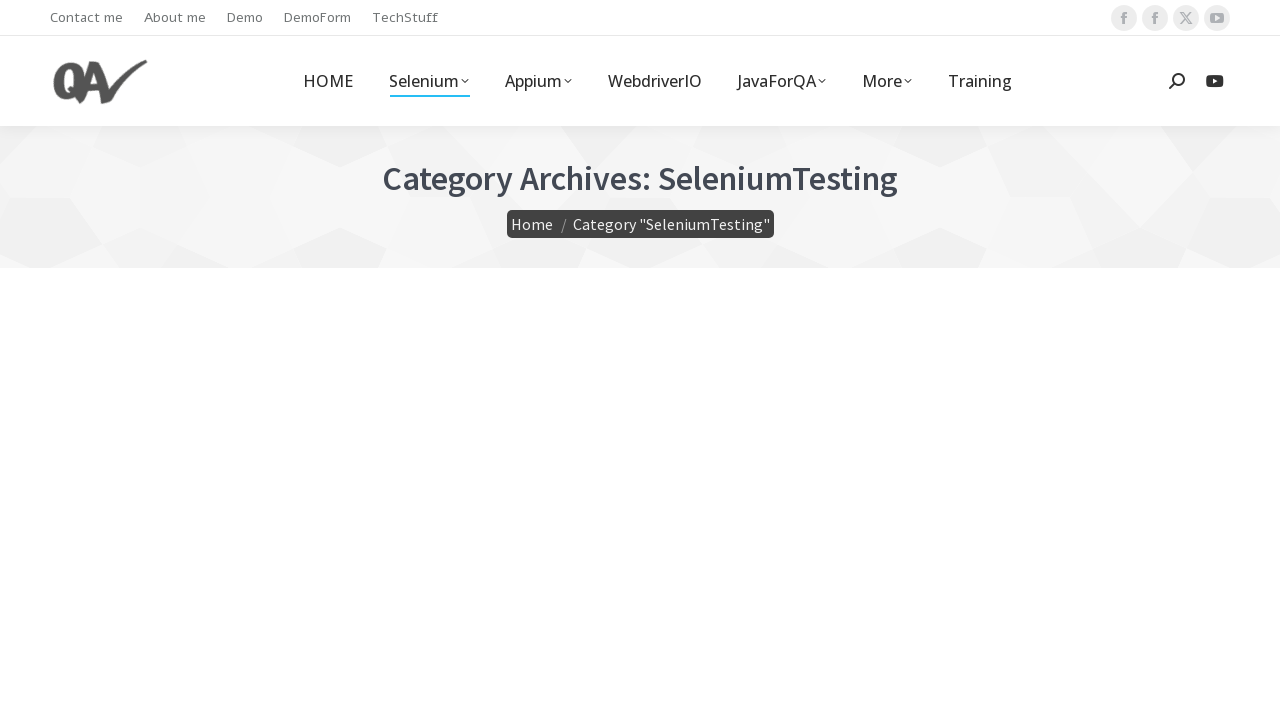

Waited 2 seconds for navigation to complete
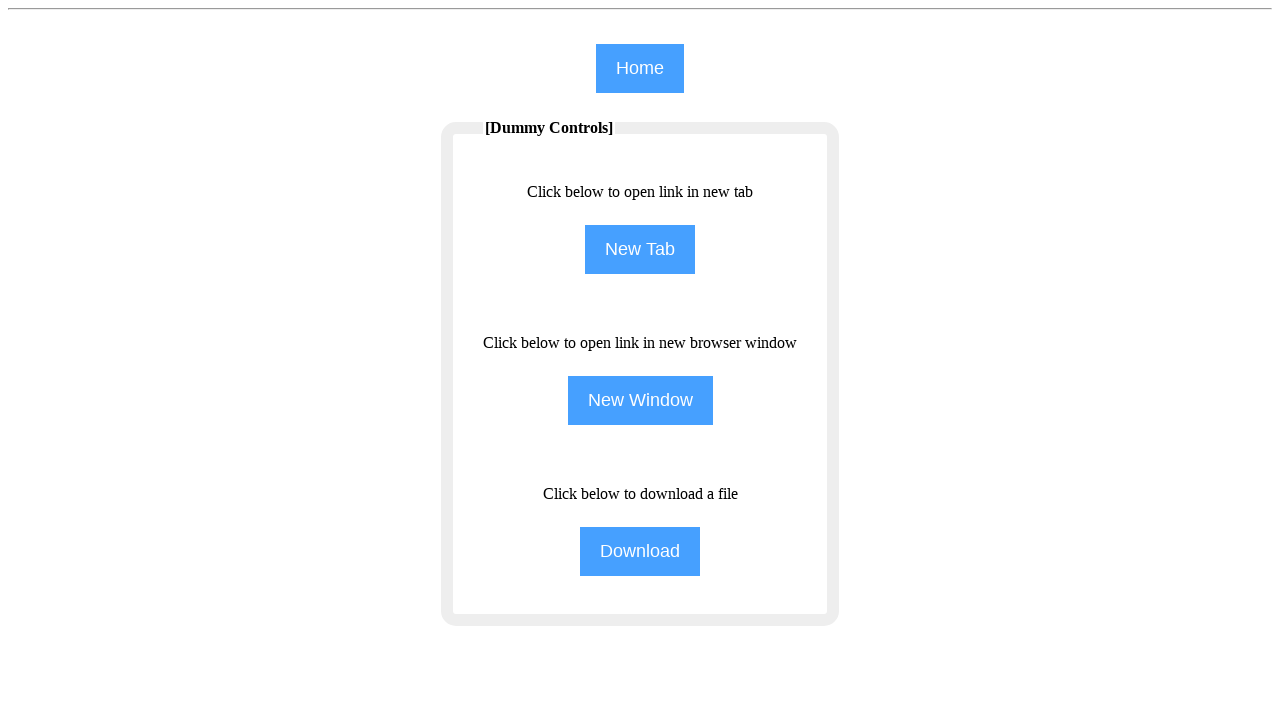

Switched focus back to main window
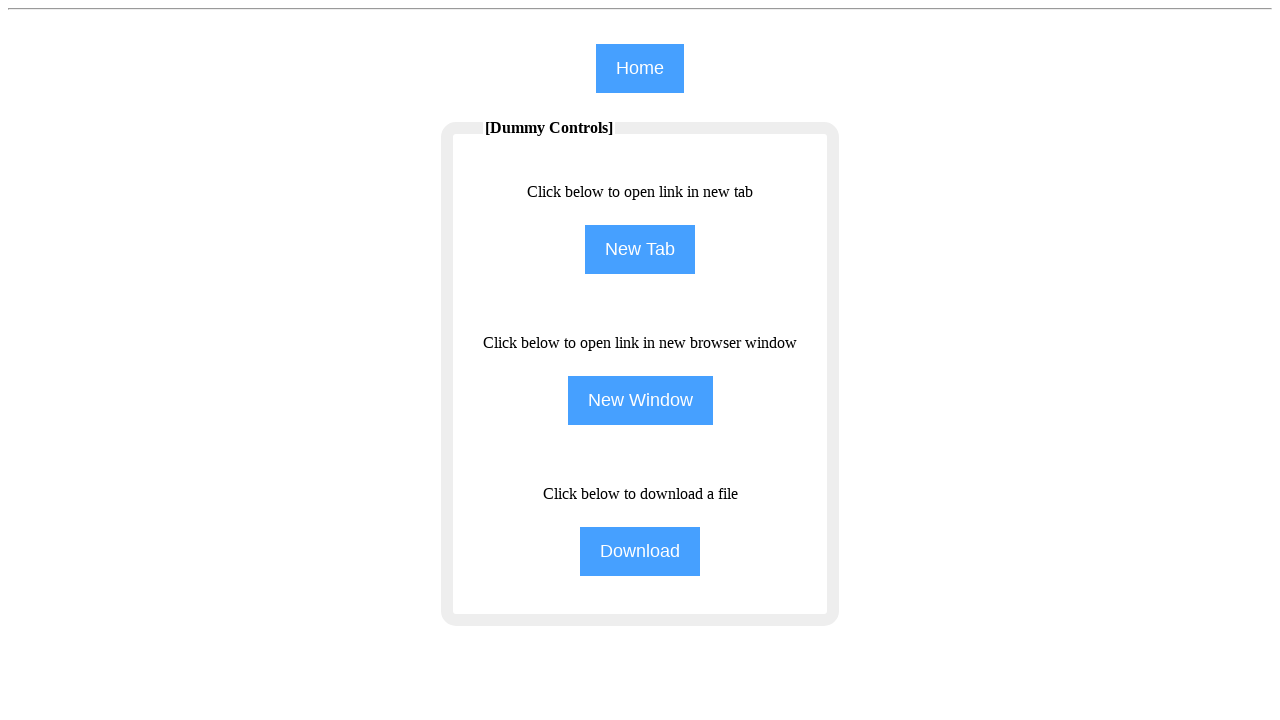

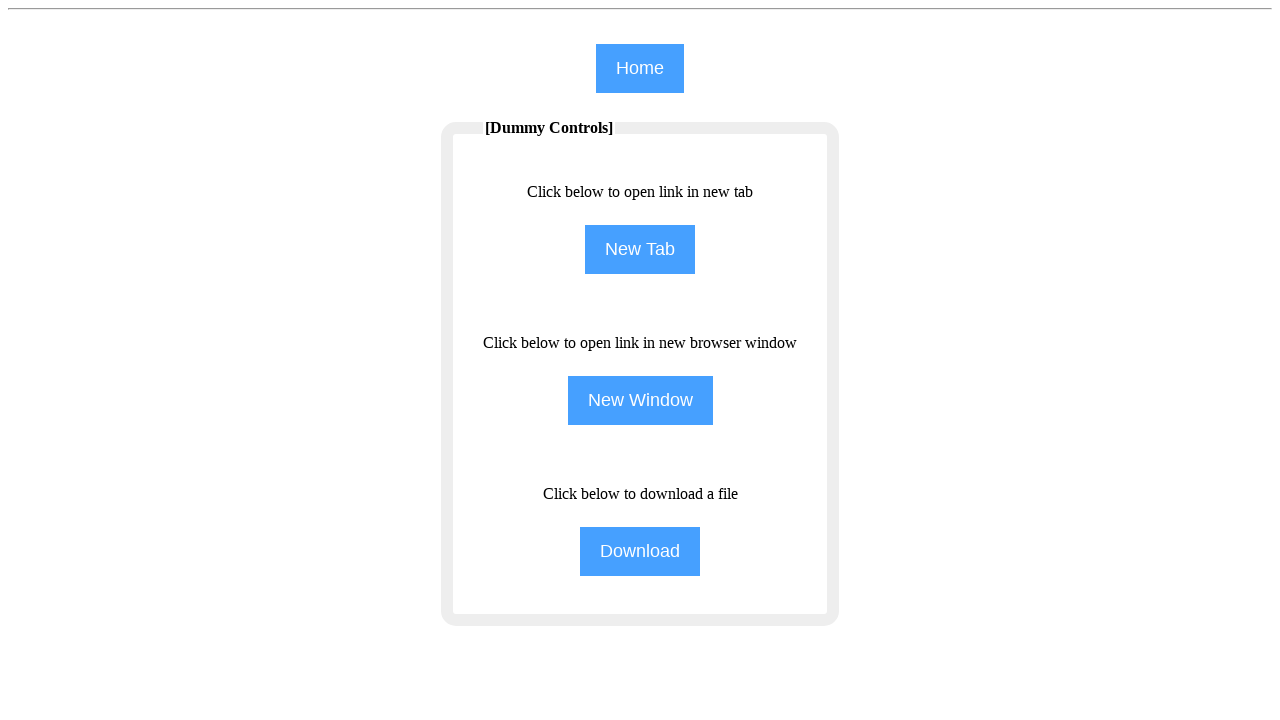